Navigates to Tongji University website and clicks through multiple menu items (Scientific Research, Admissions & Employment, Exchange & Cooperation) to verify navigation functionality

Starting URL: https://www.tongji.edu.cn

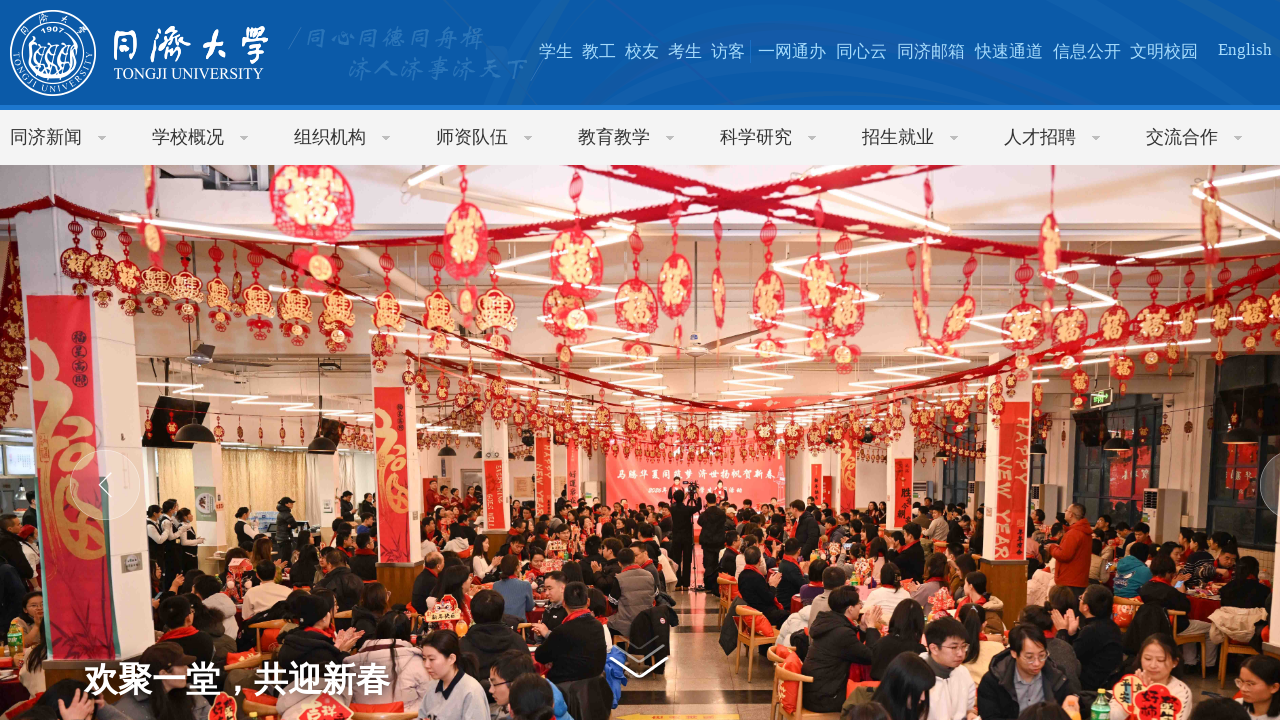

Clicked on Scientific Research menu item at (756, 137) on text=科学研究
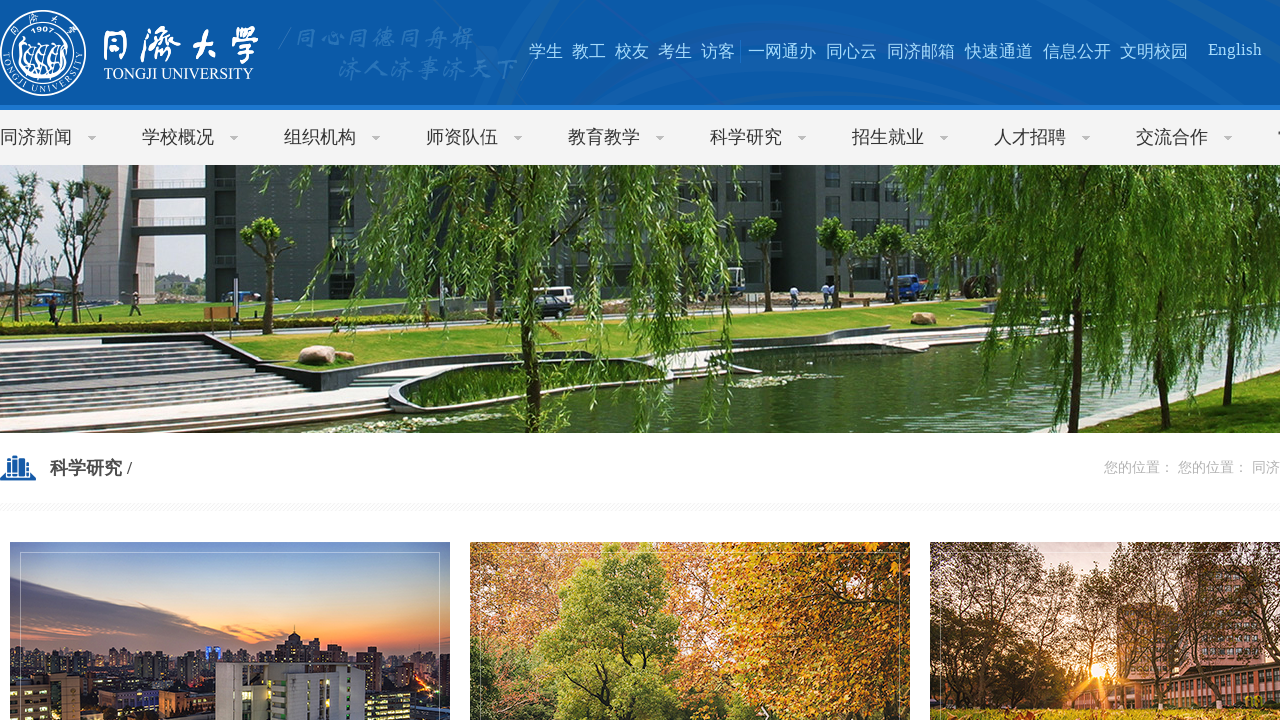

Scientific Research page loaded
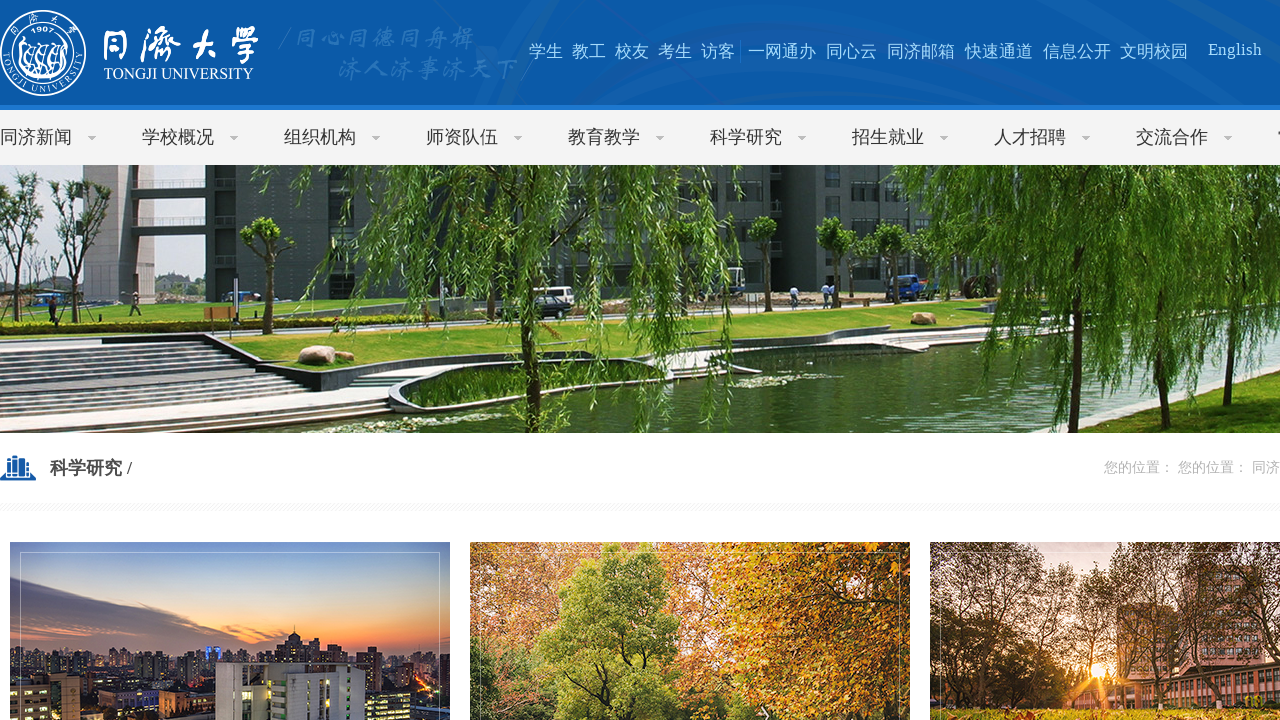

Navigated back to Tongji University homepage
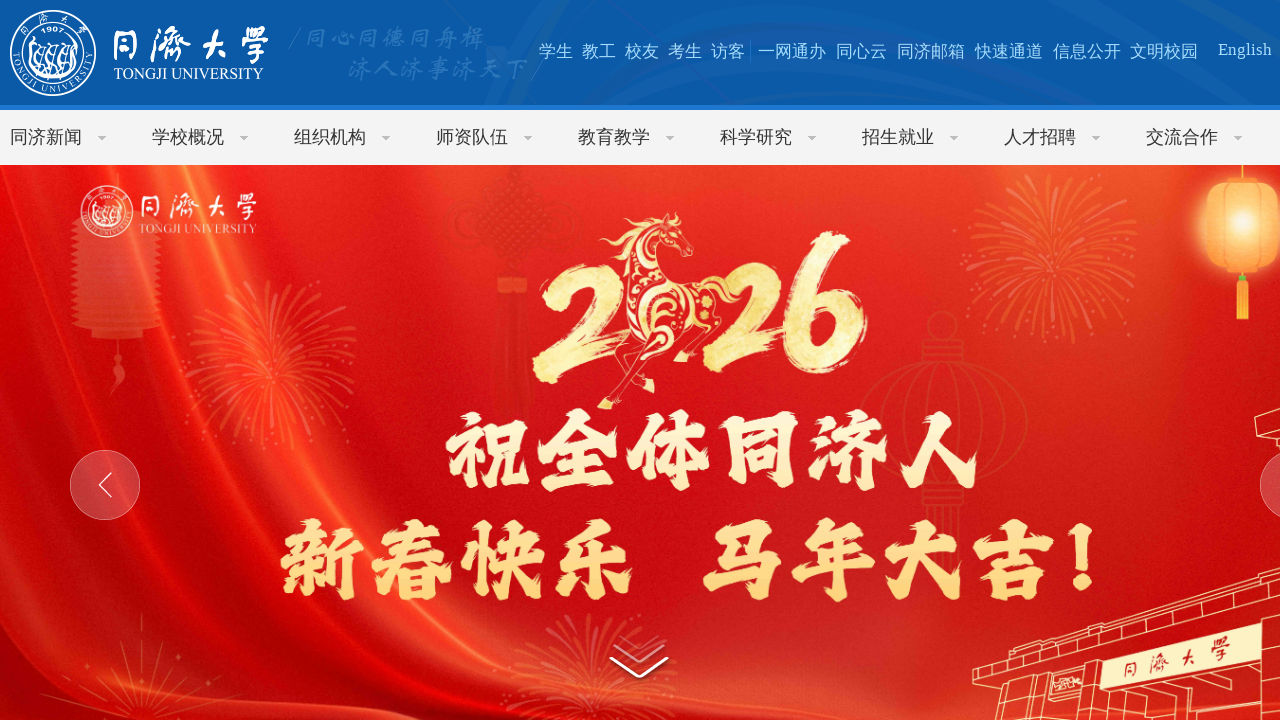

Clicked on Admissions & Employment menu item at (898, 137) on text=招生就业
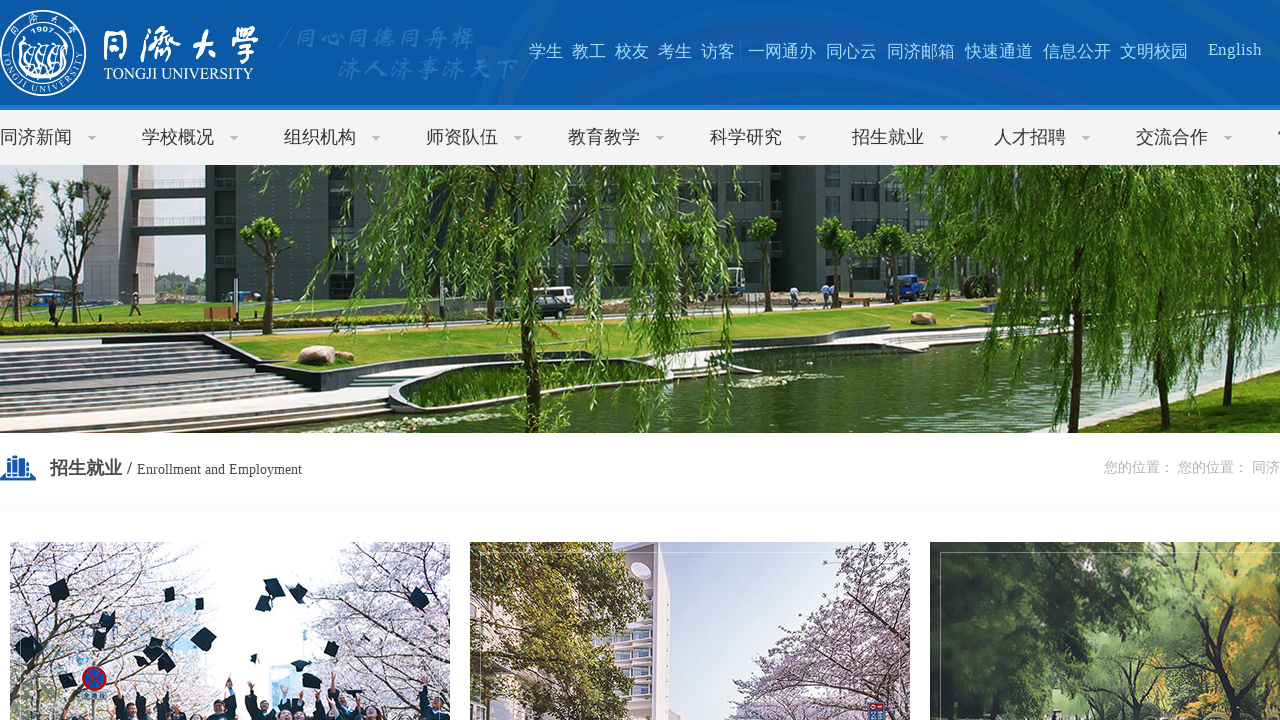

Admissions & Employment page loaded
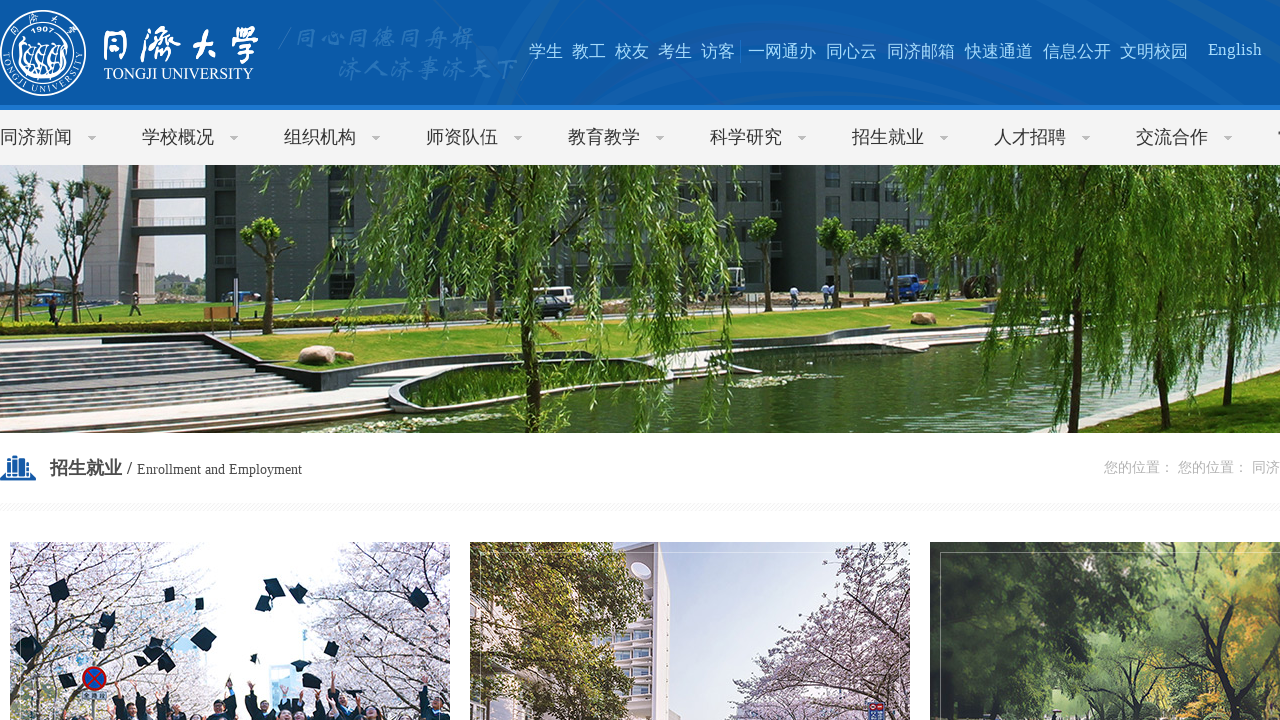

Navigated back to Tongji University homepage
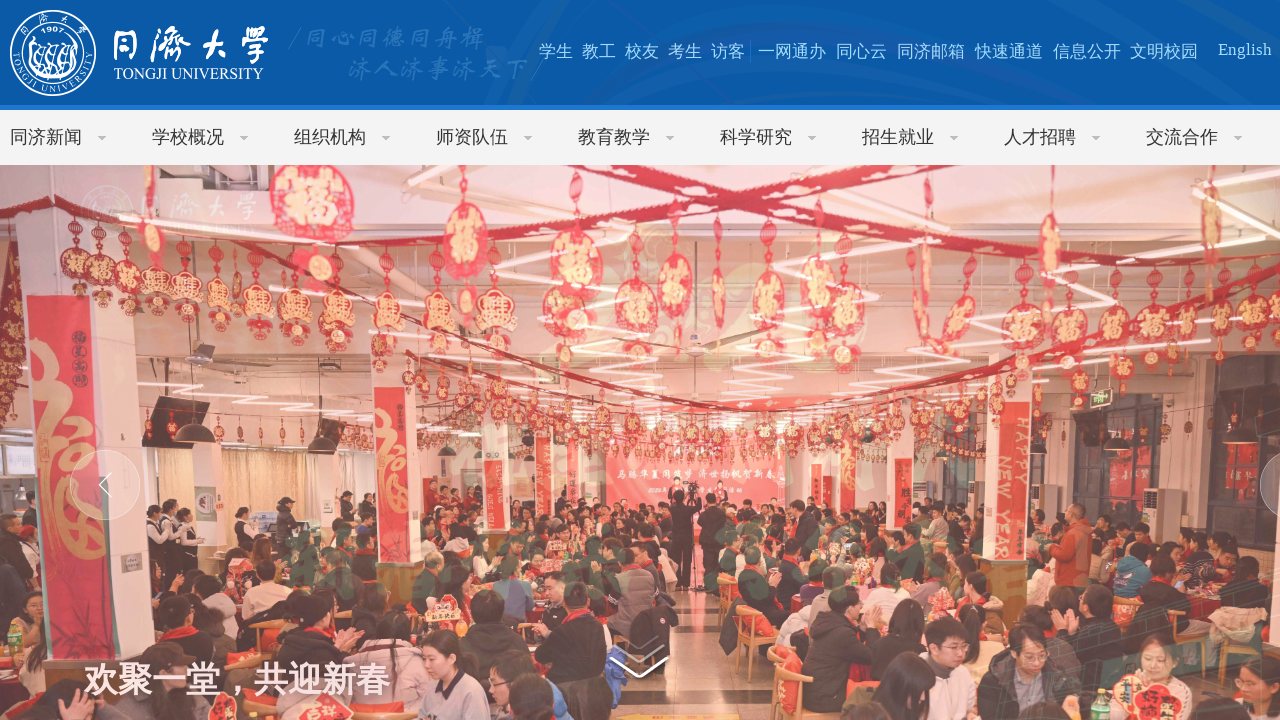

Clicked on Exchange & Cooperation menu item at (1182, 137) on text=交流合作
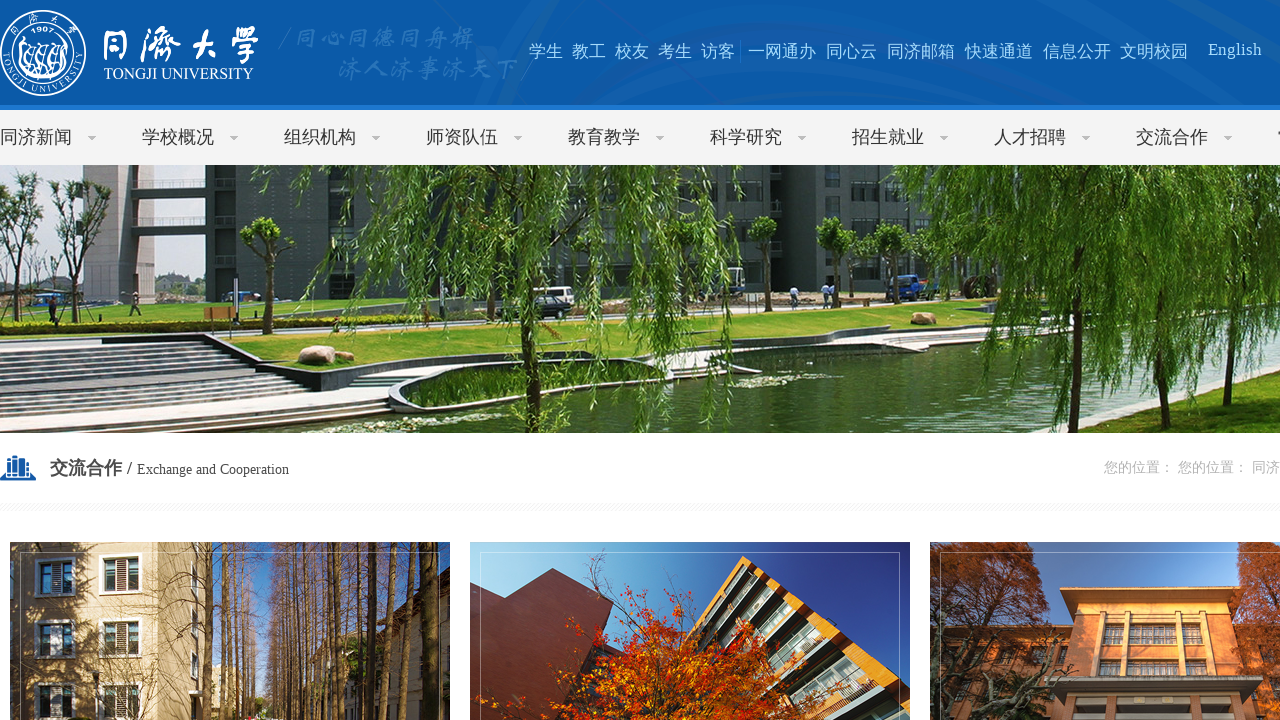

Exchange & Cooperation page loaded
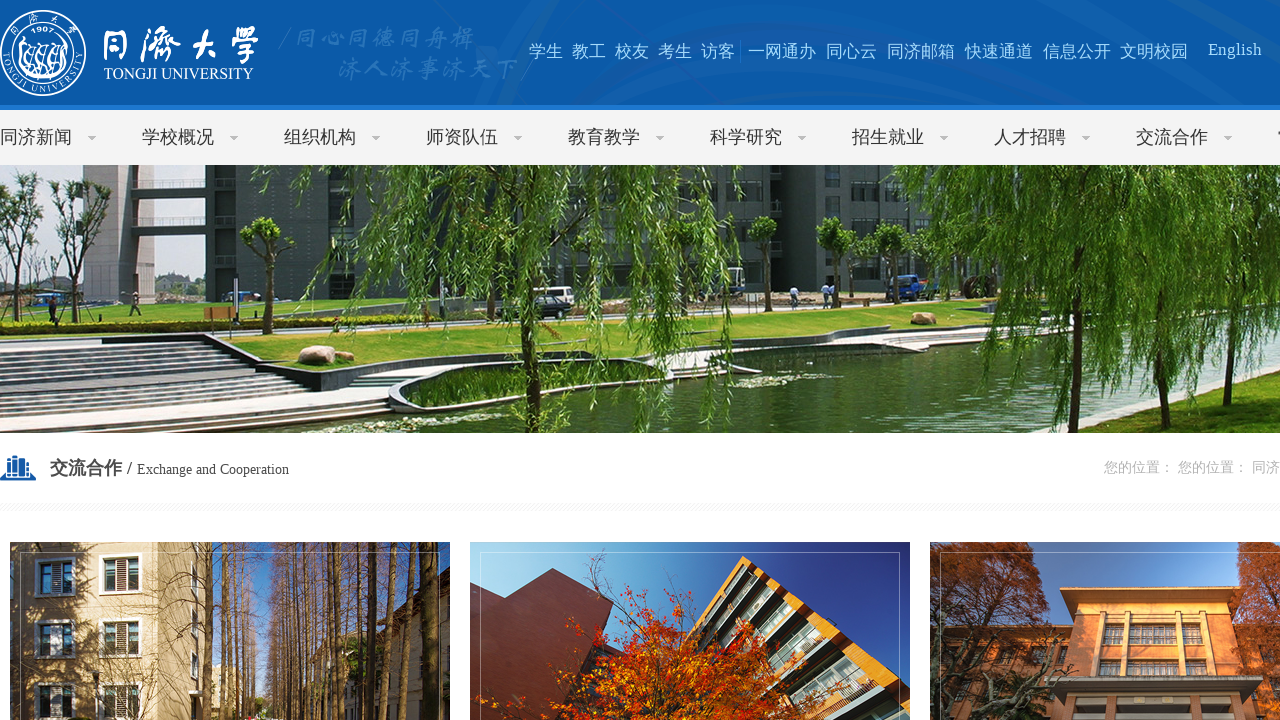

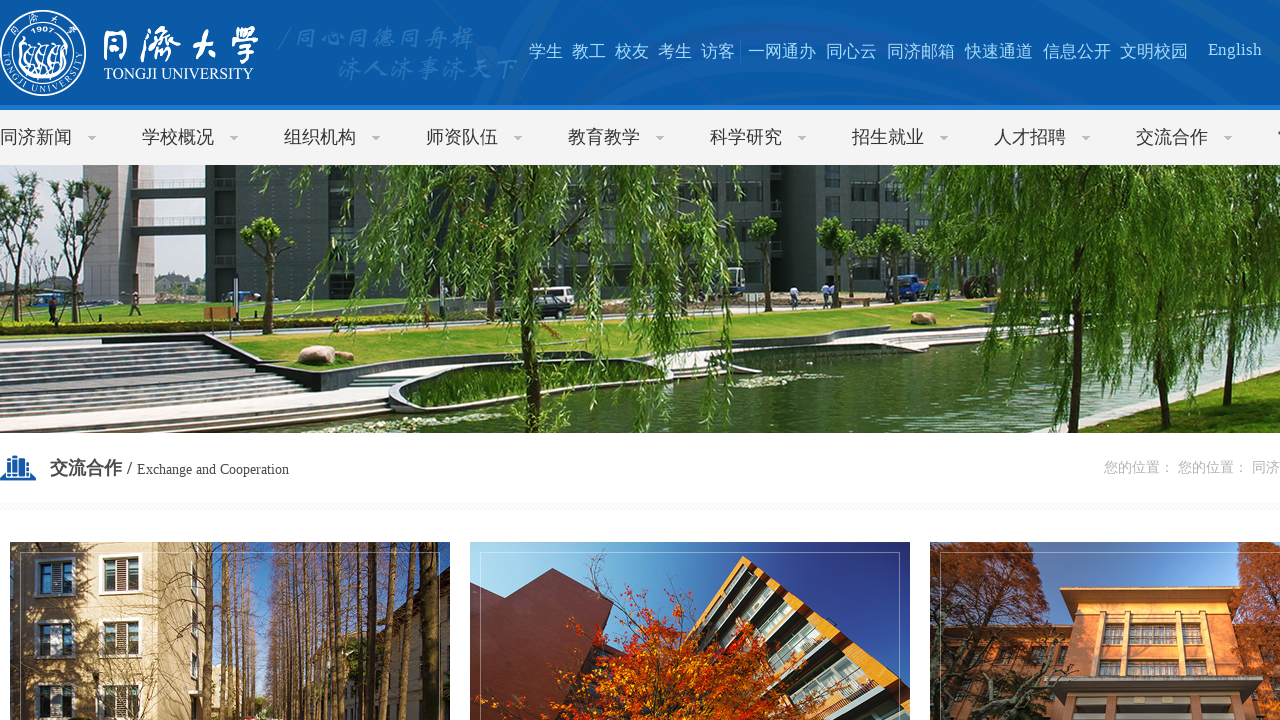